Tests double-click functionality by navigating to the Elements section, then Buttons page, and performing a double-click on a button to verify the expected message appears

Starting URL: https://demoqa.com/

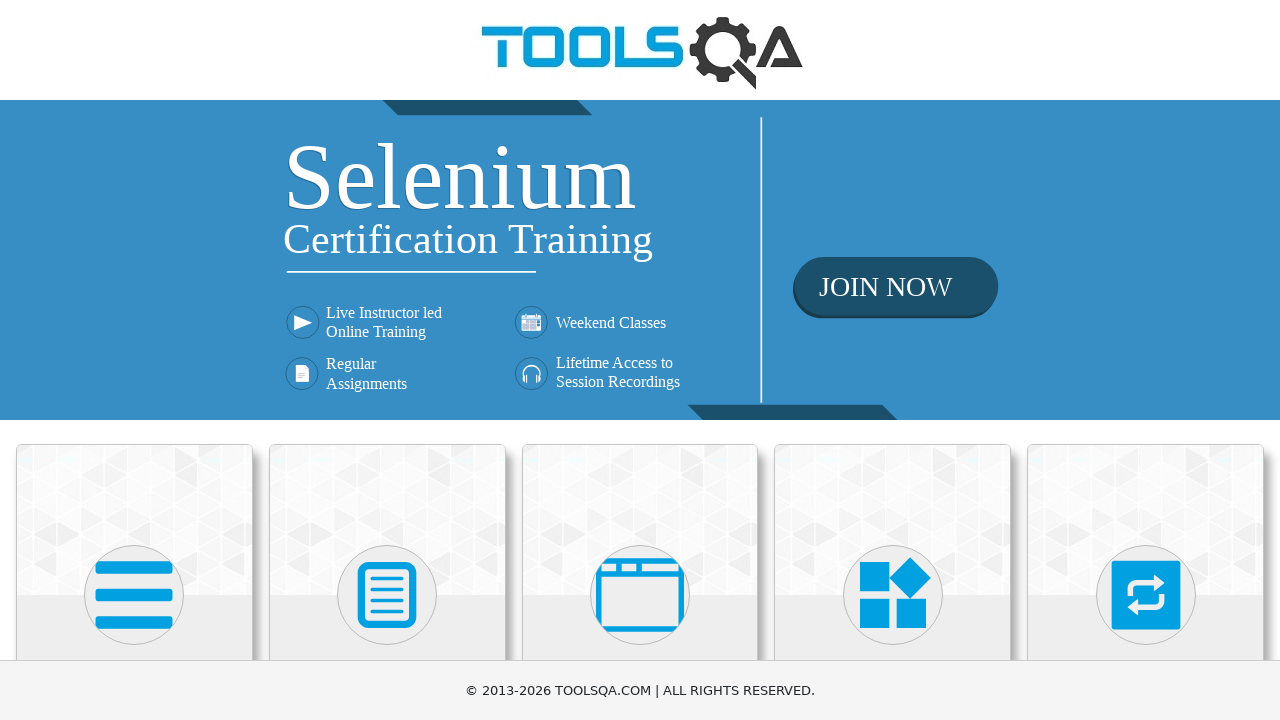

Clicked on Elements card at (134, 360) on xpath=//h5[text()='Elements']
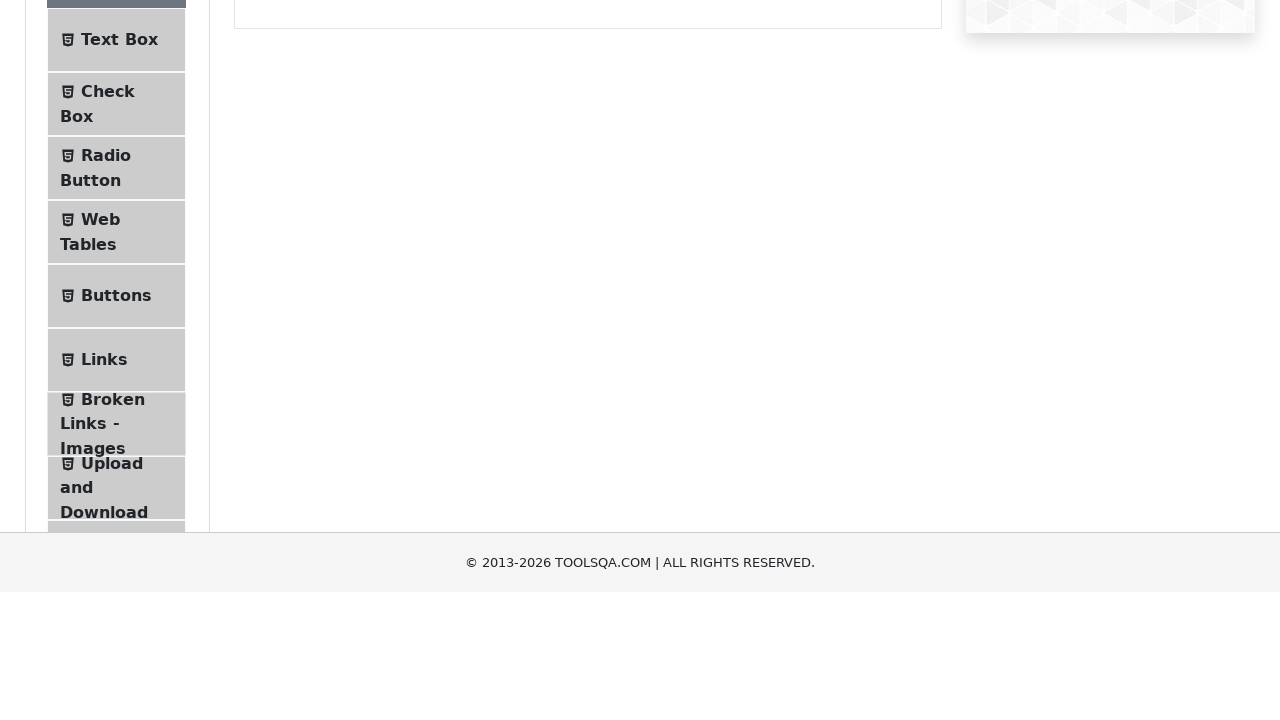

Clicked on Buttons menu item at (116, 517) on xpath=//span[text() = 'Buttons']
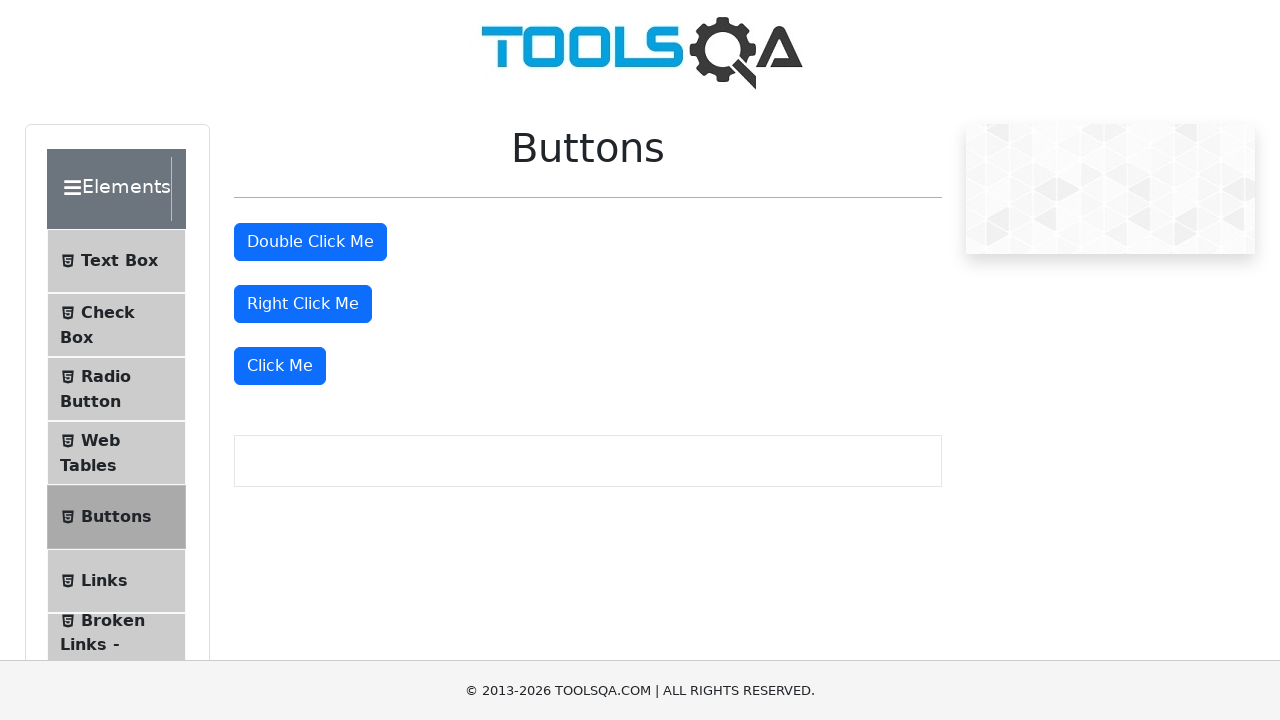

Double-clicked on the double click button at (310, 242) on #doubleClickBtn
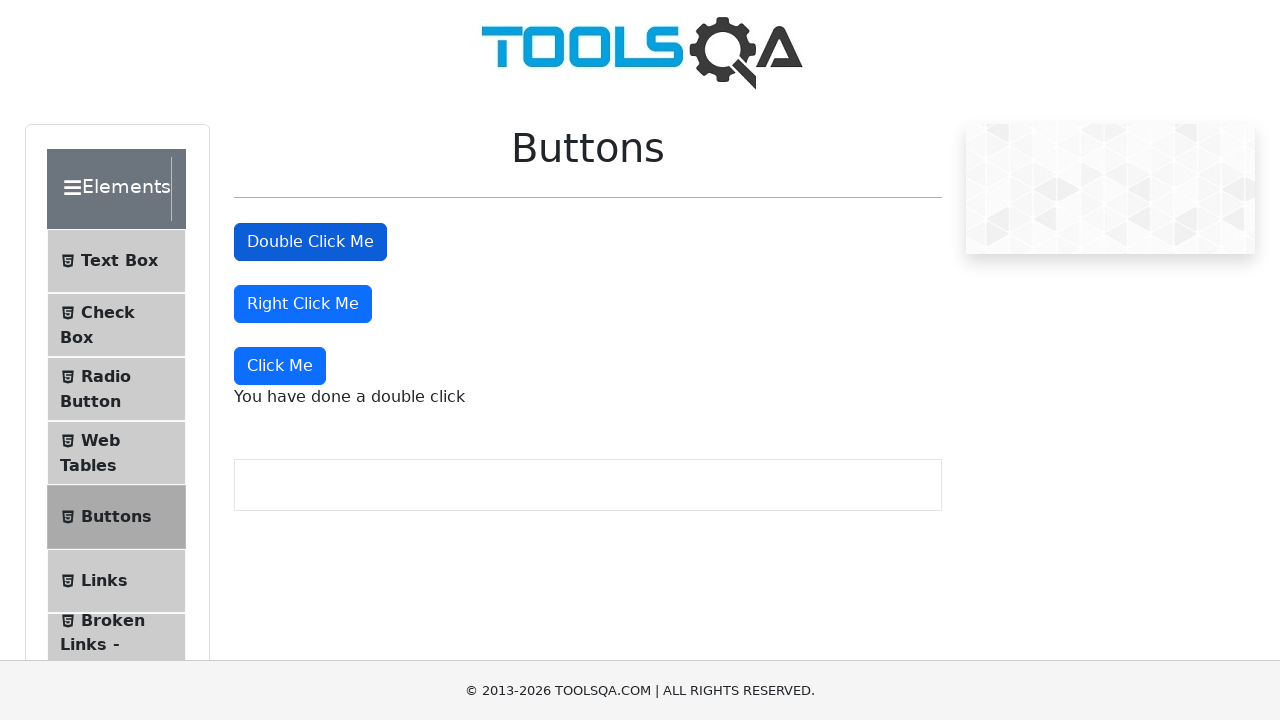

Verified the double click message appears
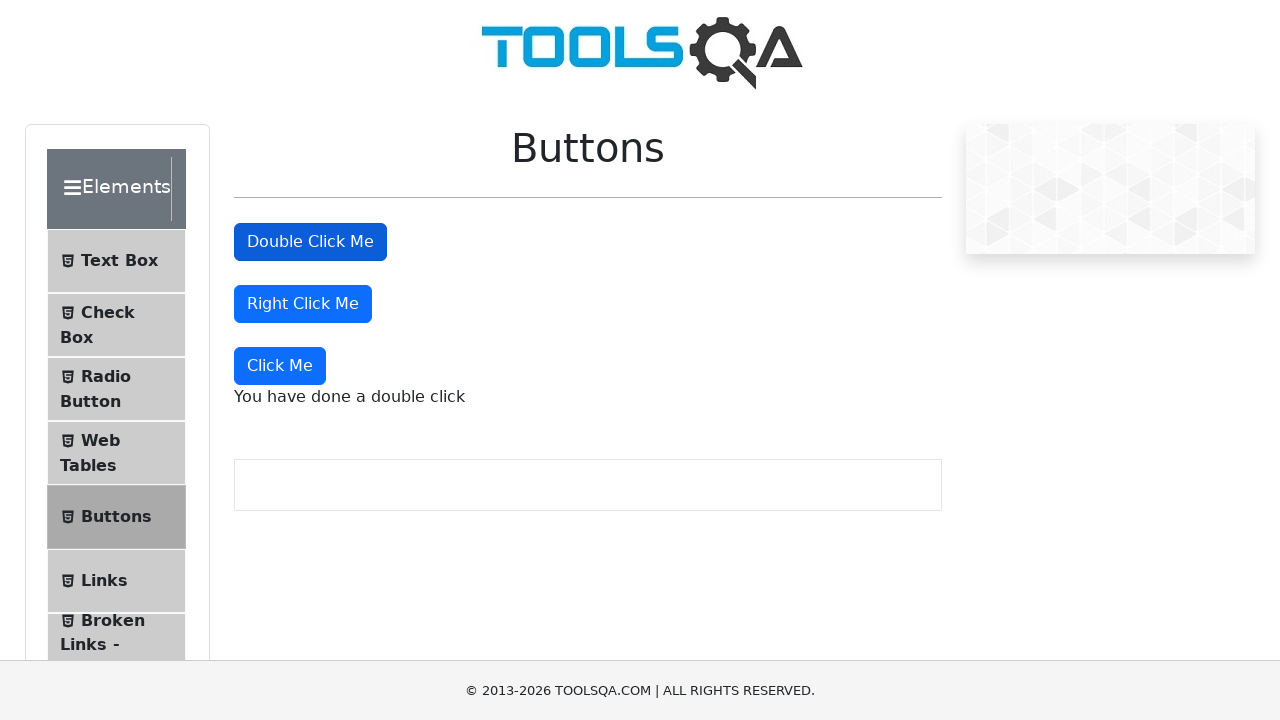

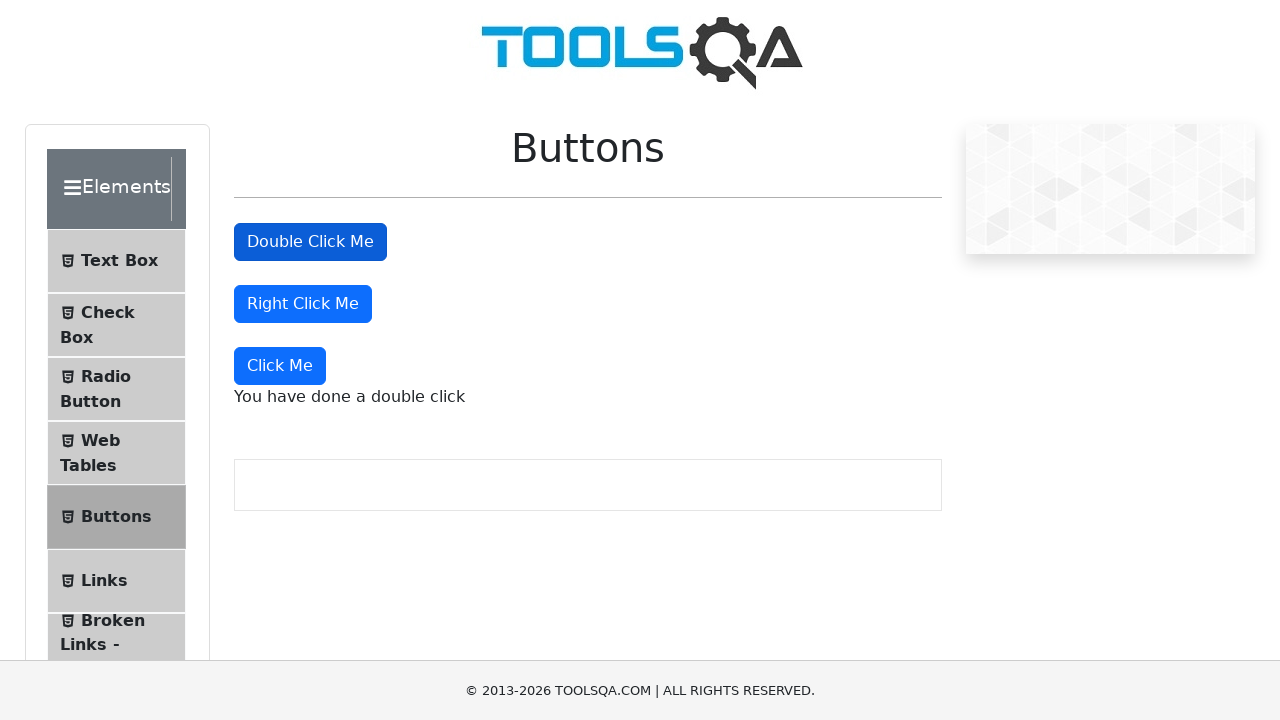